Tests drag and drop using click-and-hold method instead of direct drag and drop

Starting URL: https://jqueryui.com/droppable/

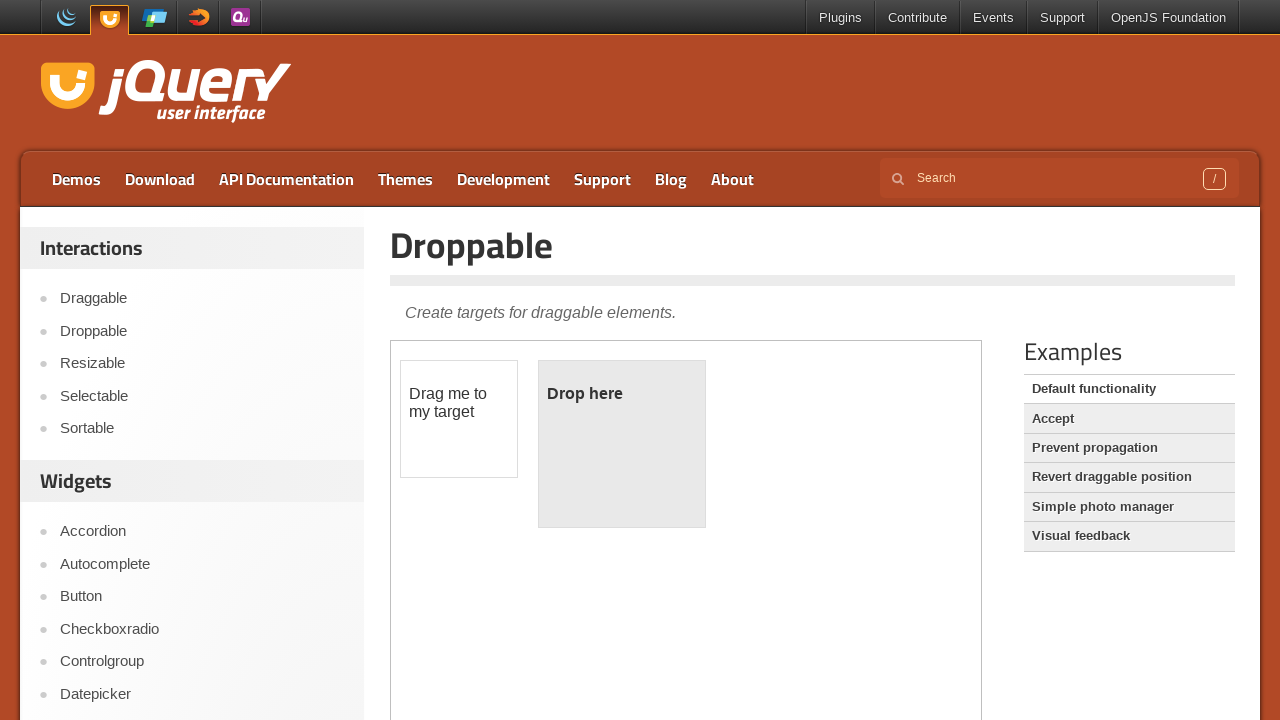

Located demo iframe
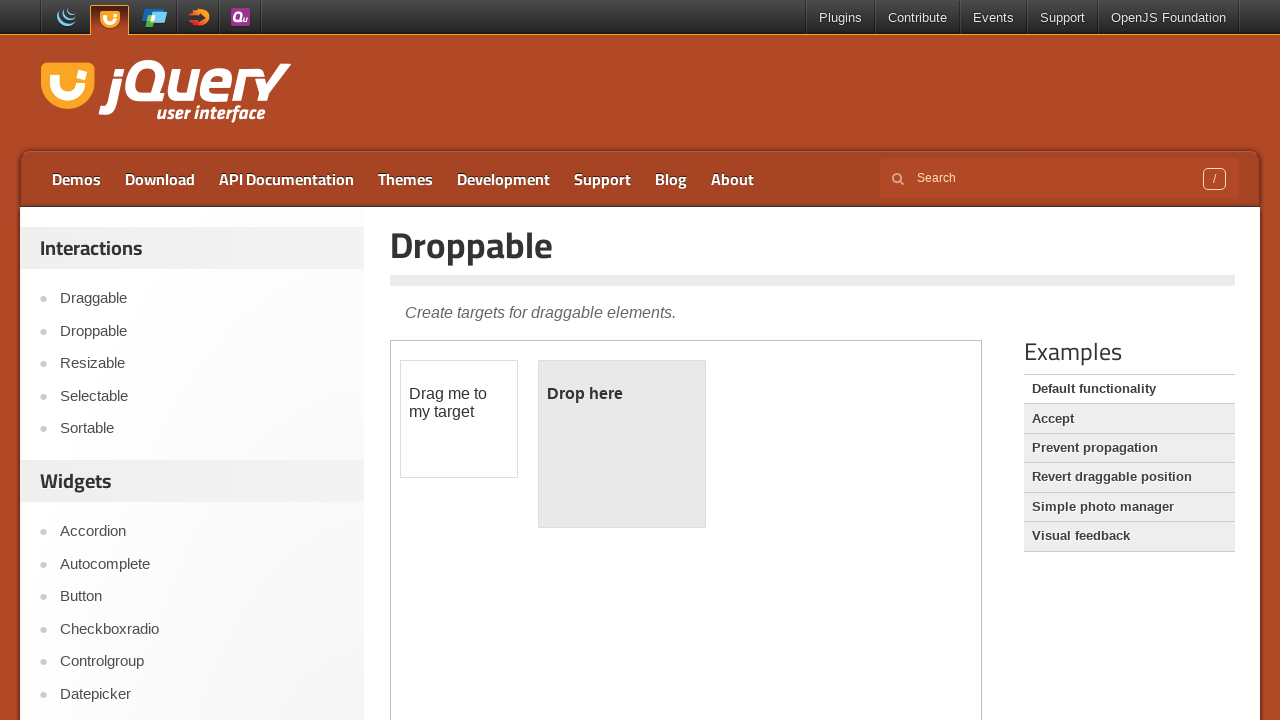

Located draggable element
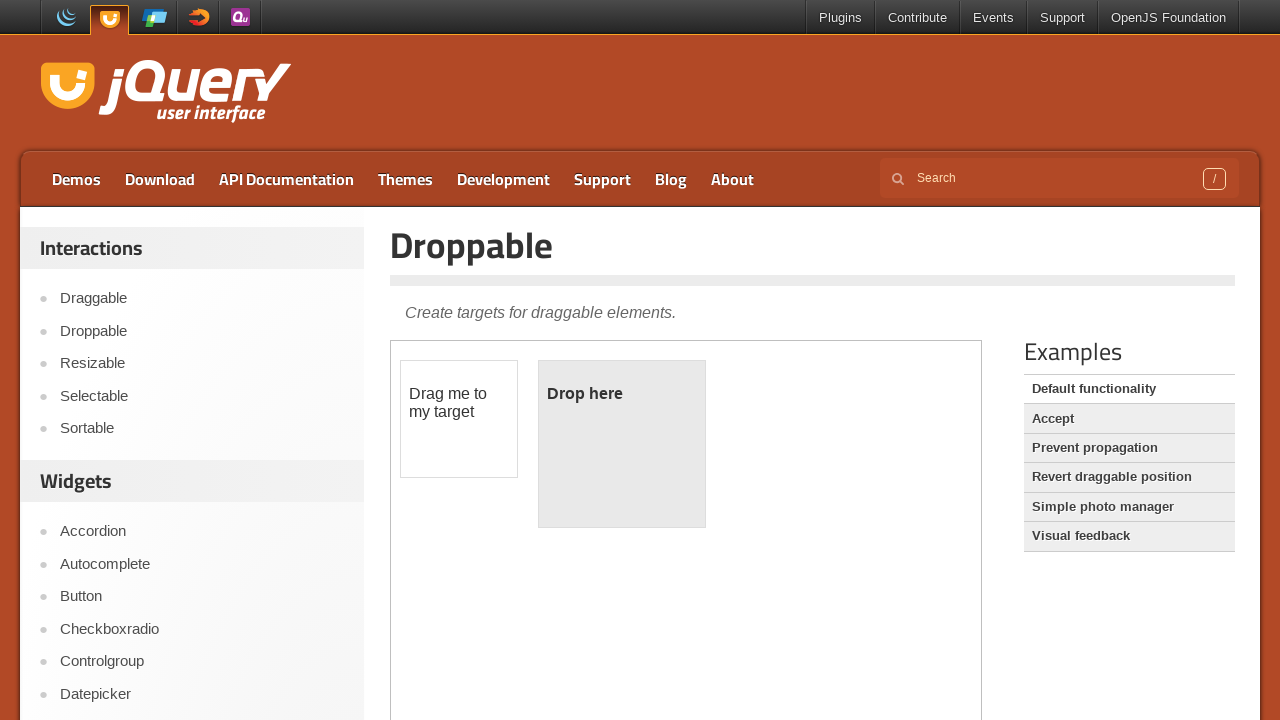

Located droppable element
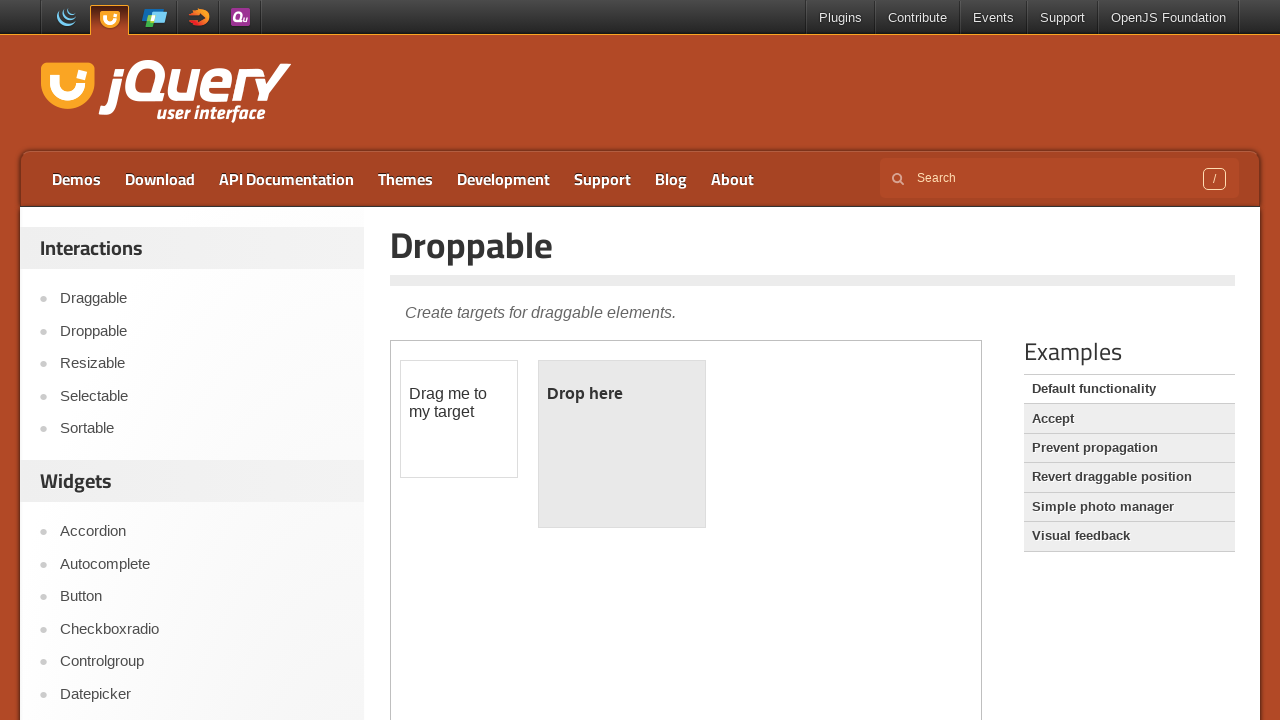

Hovered over draggable element at (459, 419) on .demo-frame >> internal:control=enter-frame >> #draggable
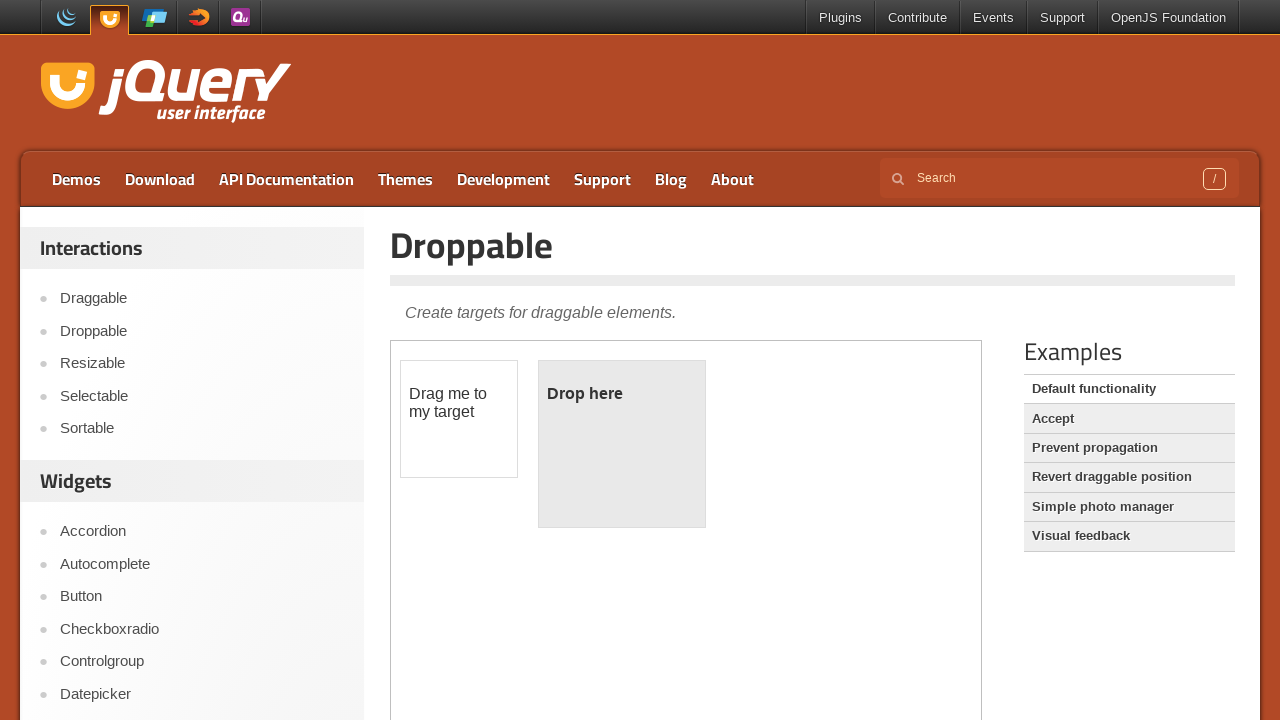

Pressed mouse button down on draggable element at (459, 419)
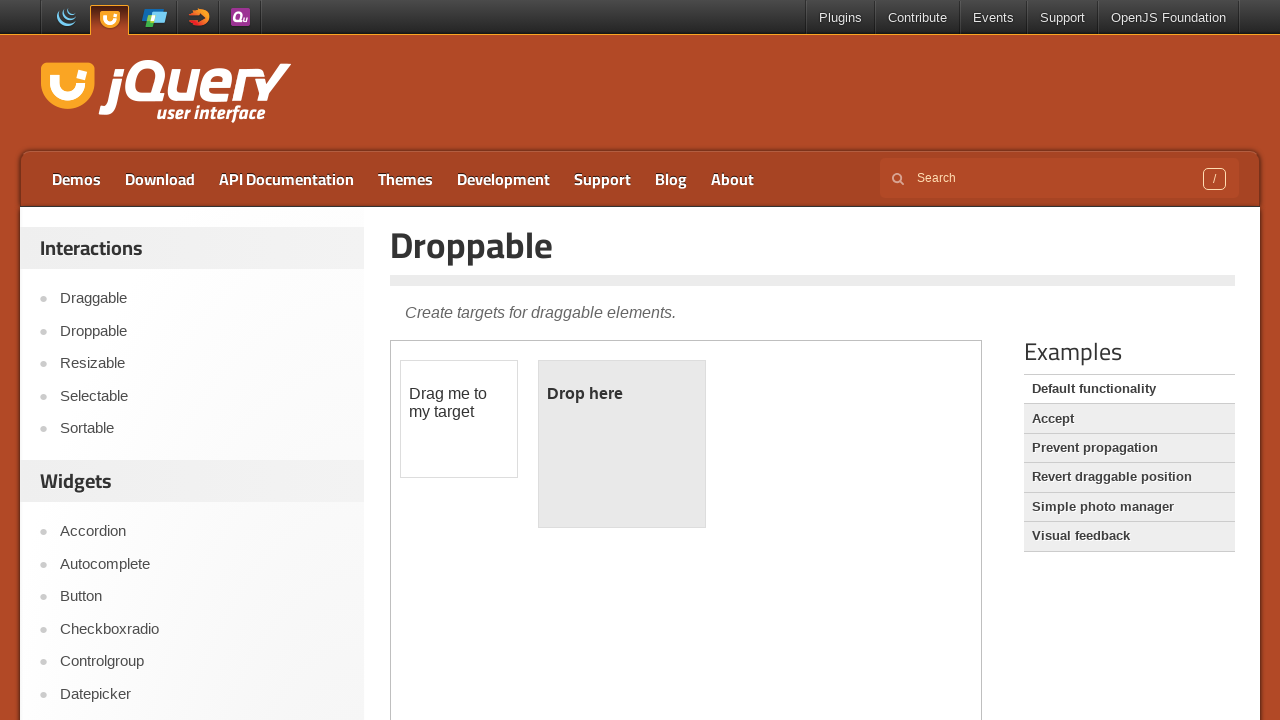

Hovered over droppable element while holding mouse button at (622, 444) on .demo-frame >> internal:control=enter-frame >> #droppable
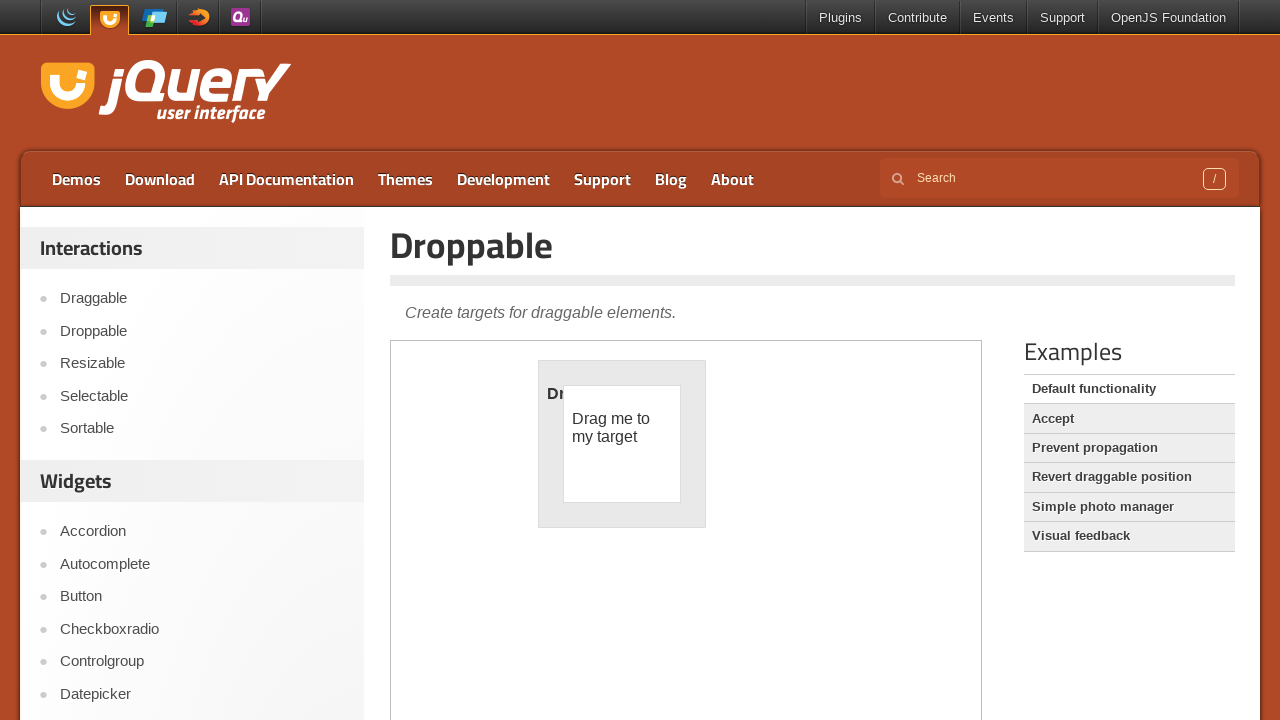

Released mouse button to complete drag and drop at (622, 444)
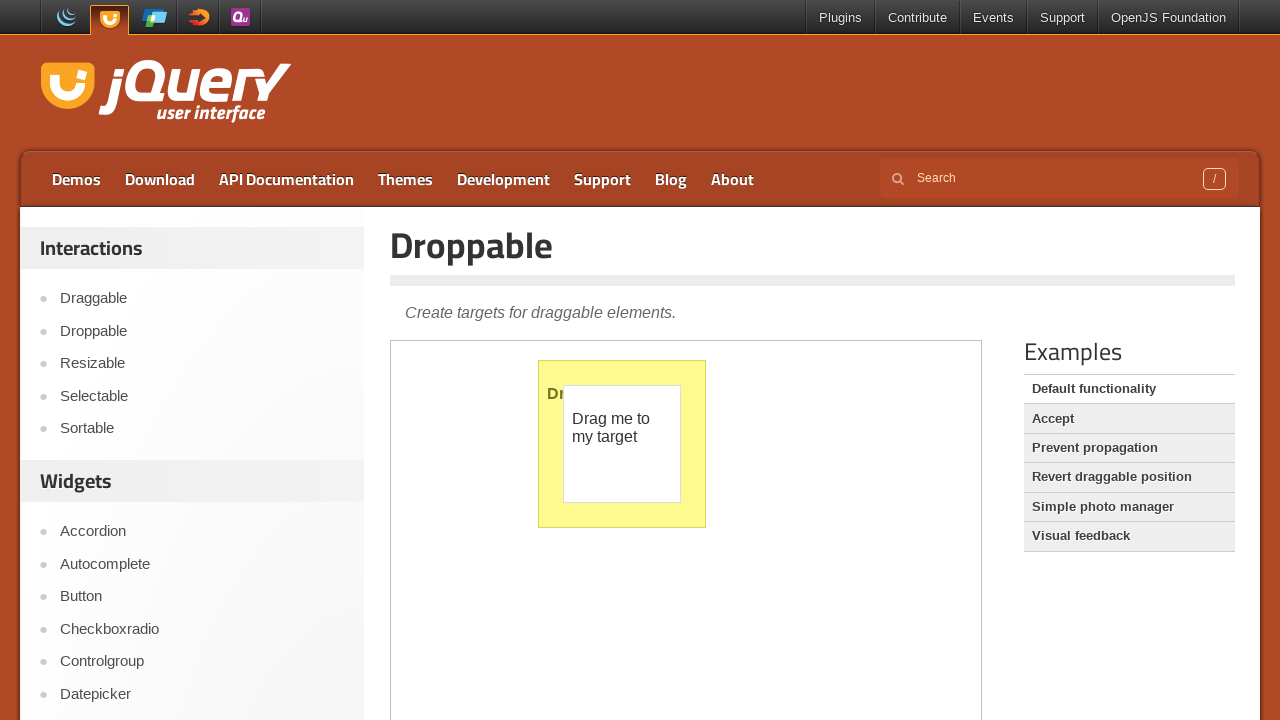

Verified drop was successful - droppable element now displays dropped content
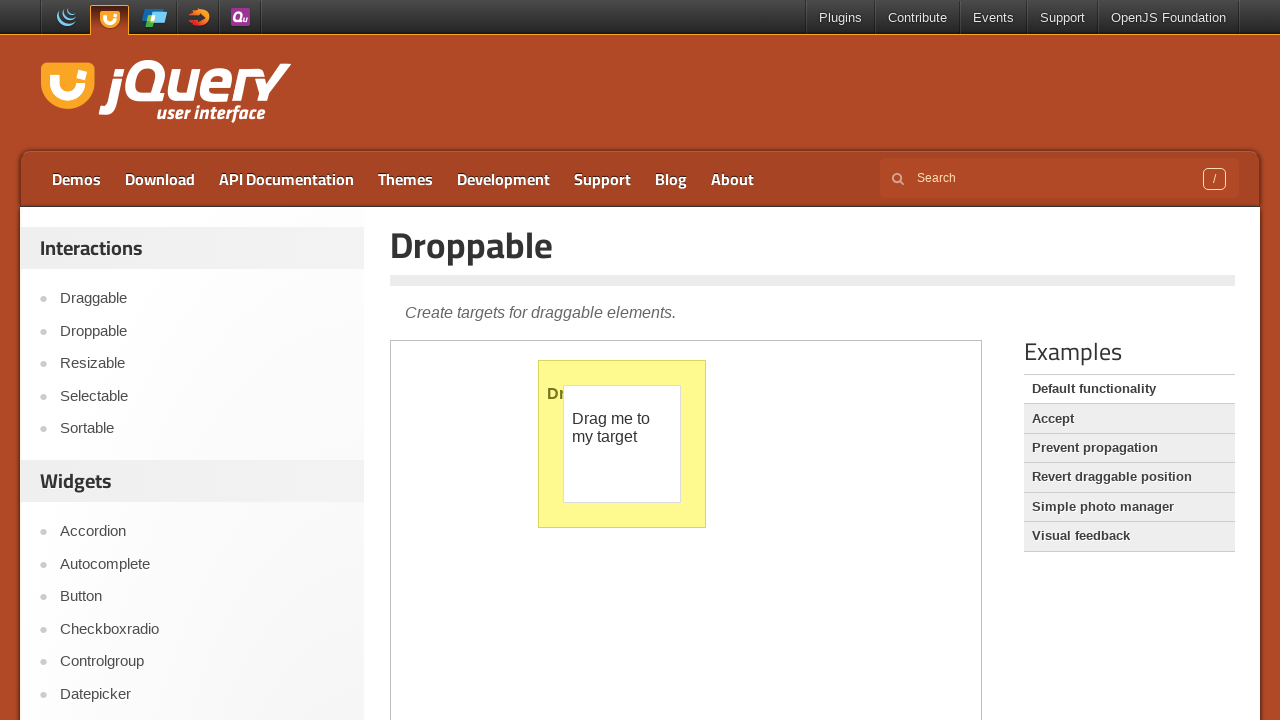

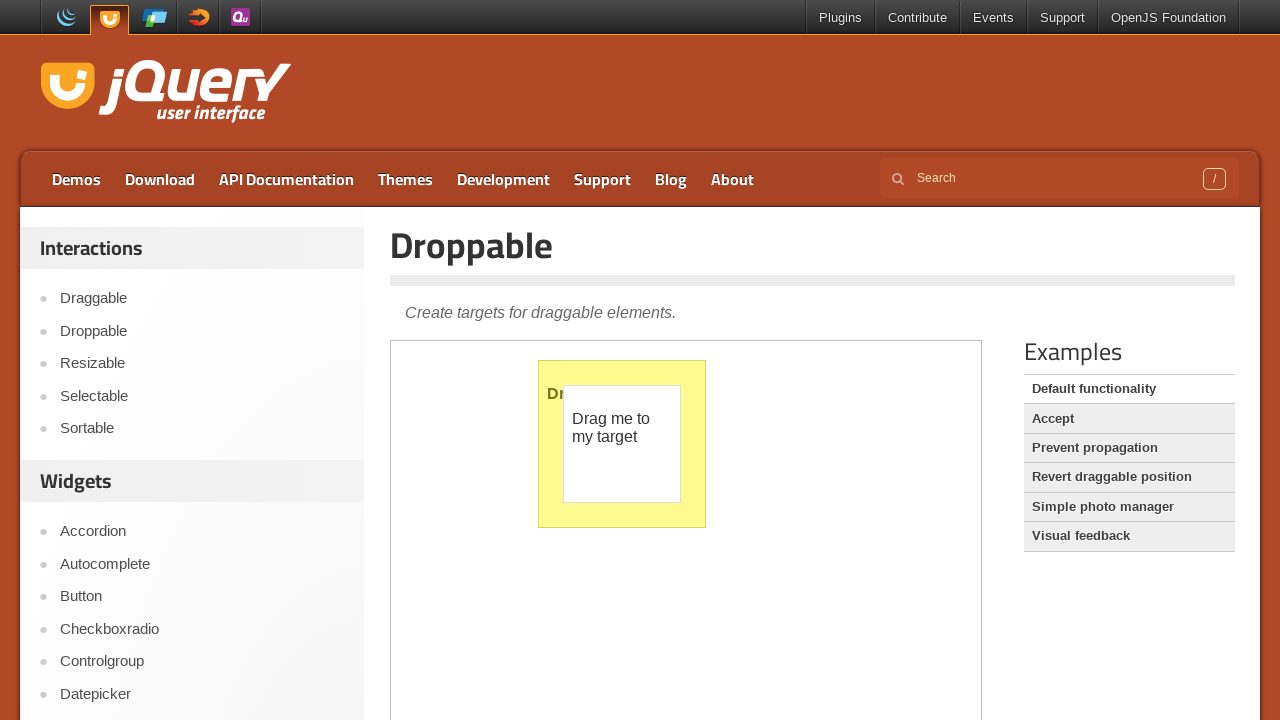